Tests navigation through a menu system by hovering over "Kids Wear" menu, clicking "Boys" link, selecting the first product, and verifying the product name.

Starting URL: https://www.testotomasyonu.com/

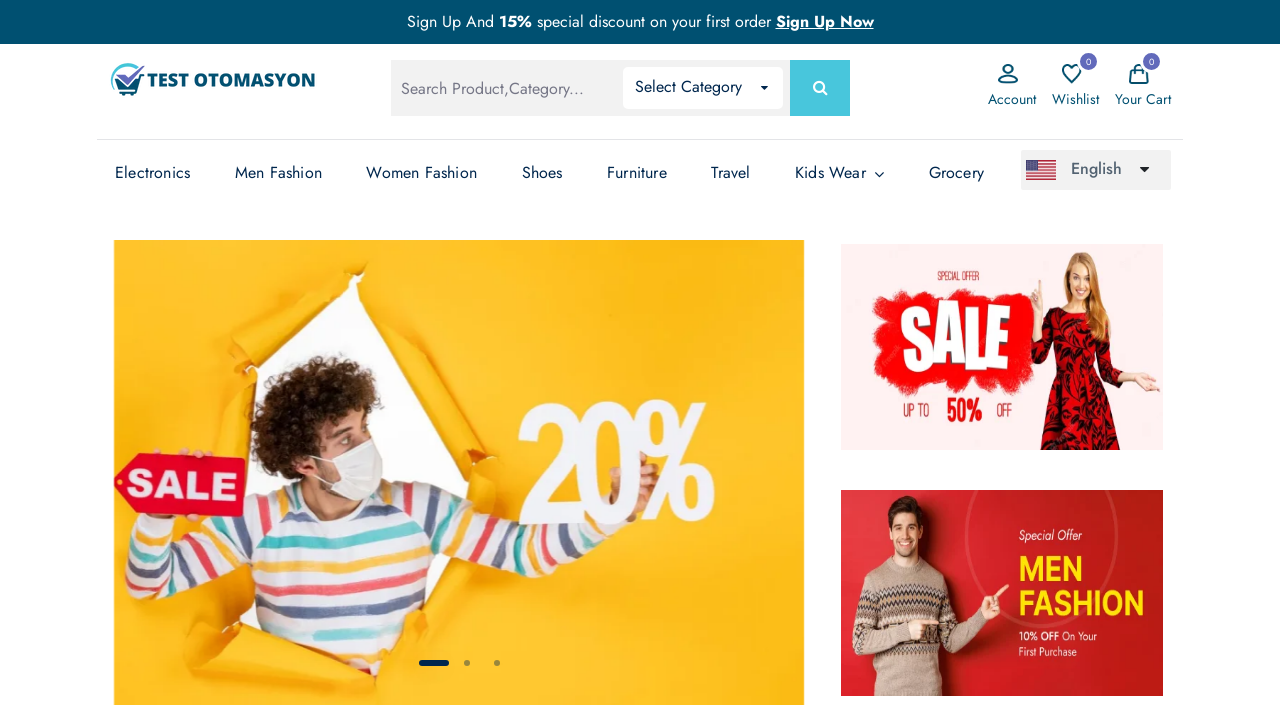

Hovered over 'Kids Wear' menu to open dropdown at (840, 173) on (//*[@class='has-sub'])[7]
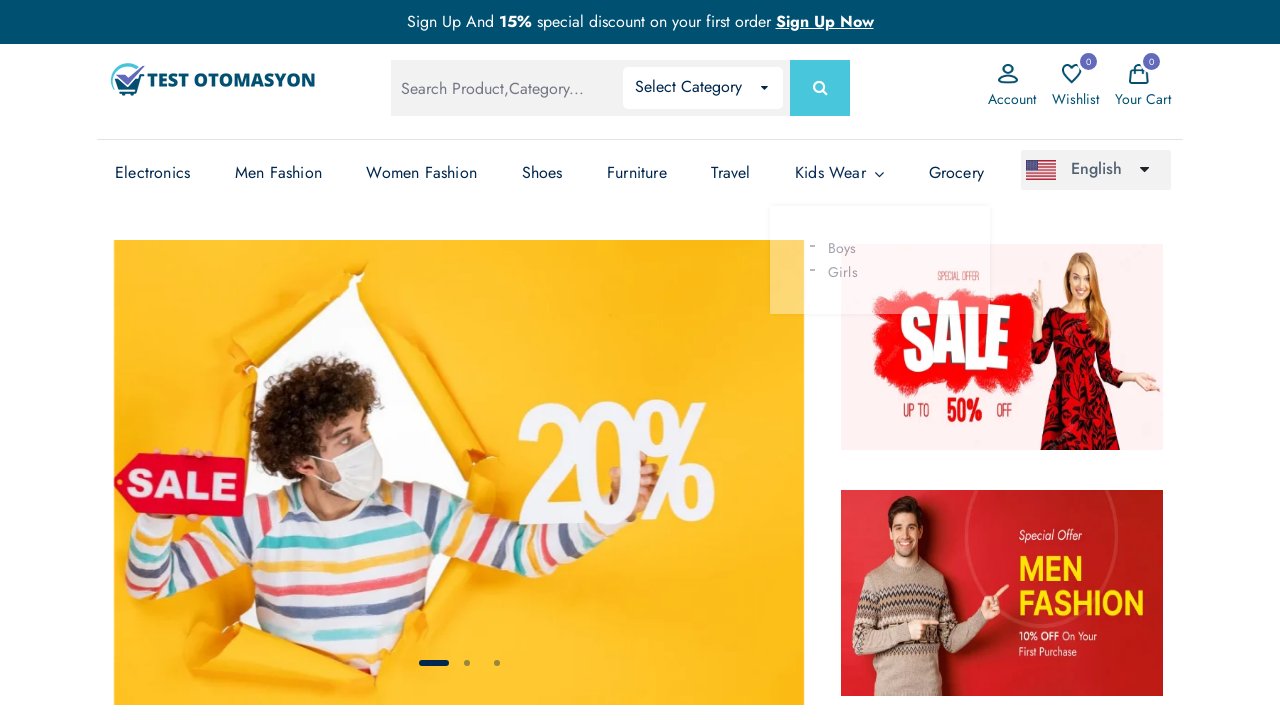

Clicked on 'Boys' link from the dropdown at (827, 248) on text=Boys
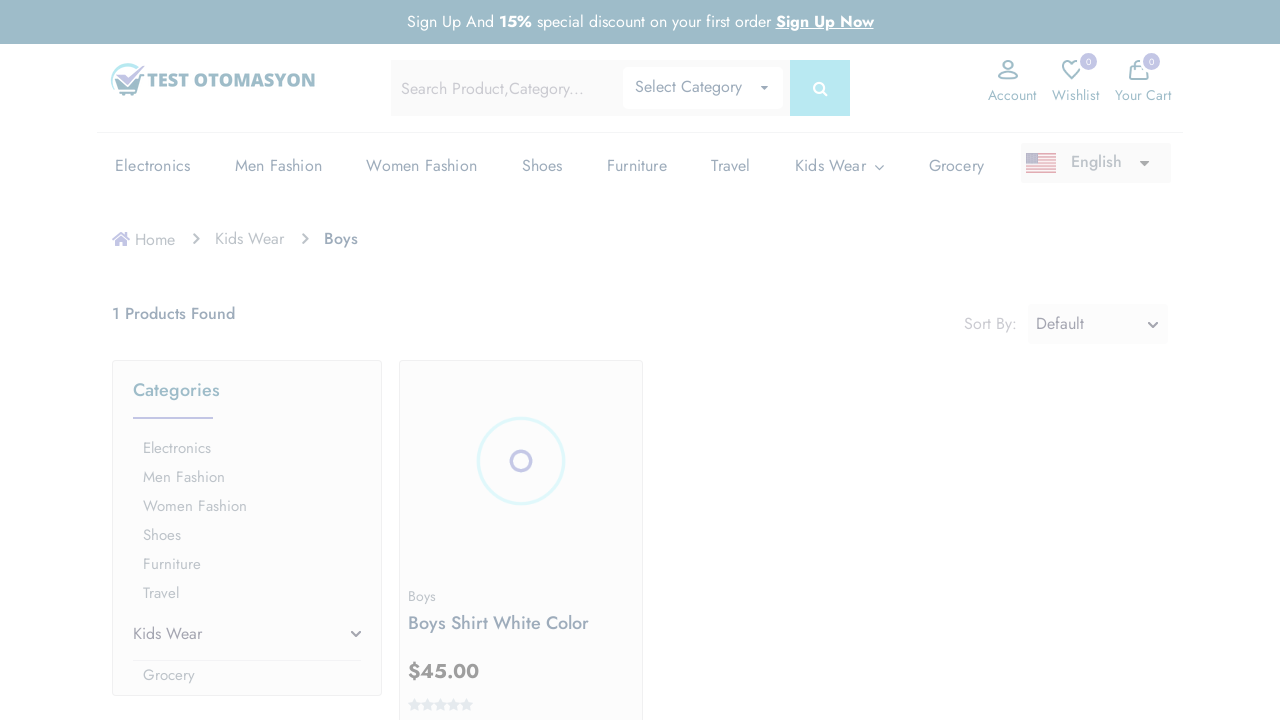

Clicked on the first product in the listing at (521, 540) on (//div[@class='product-box mb-2 pb-1'])[1]
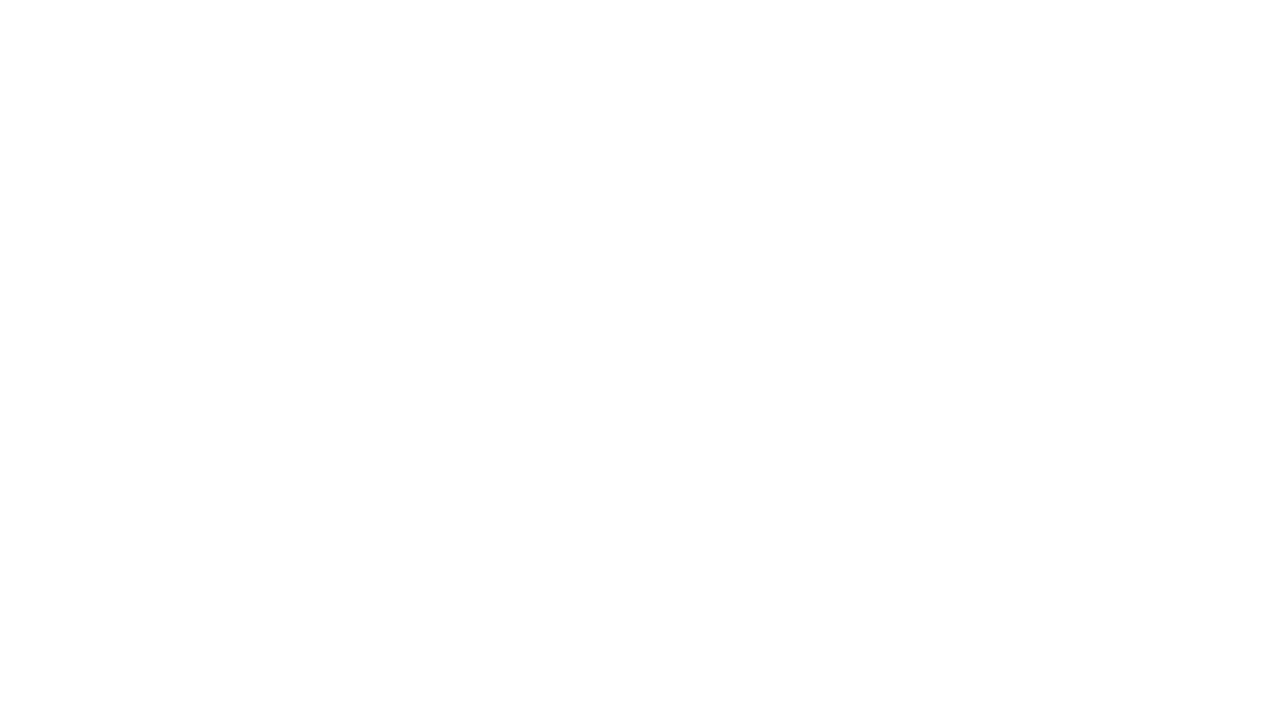

Verified product name is 'Boys Shirt White Color'
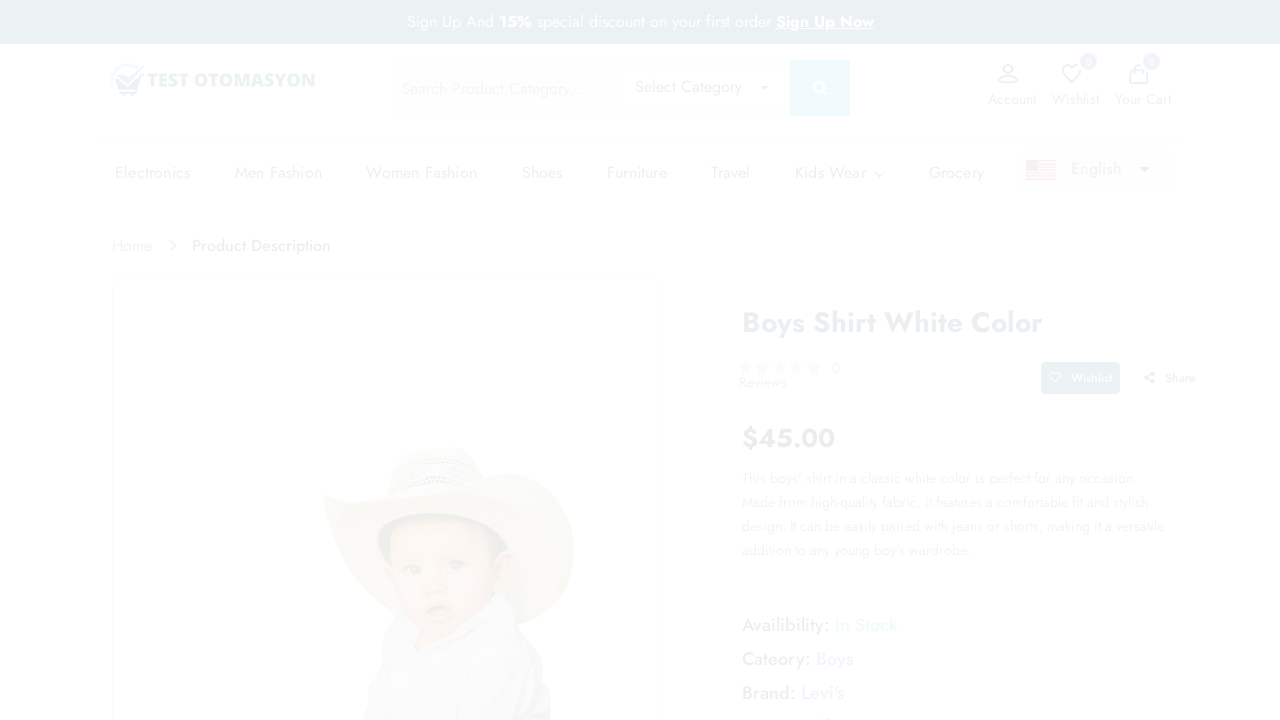

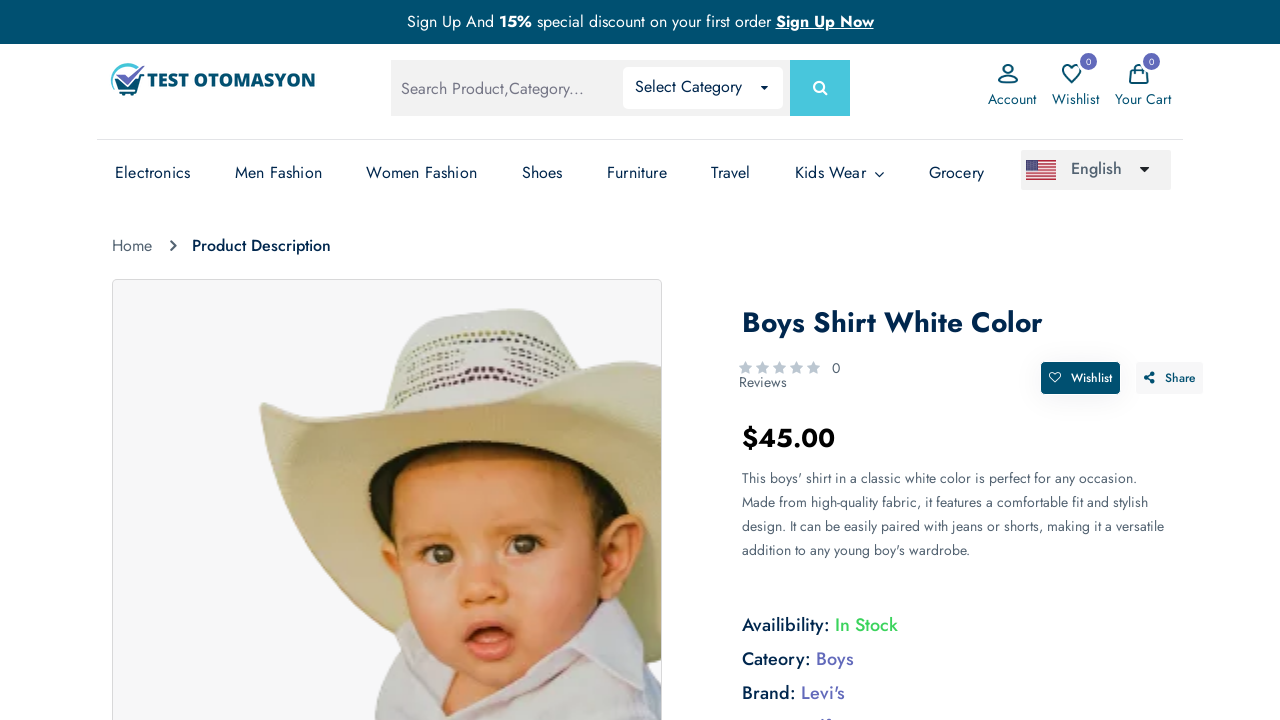